Navigates to the Practice Form page through the Forms section and fills out first name and email fields

Starting URL: https://demoqa.com/

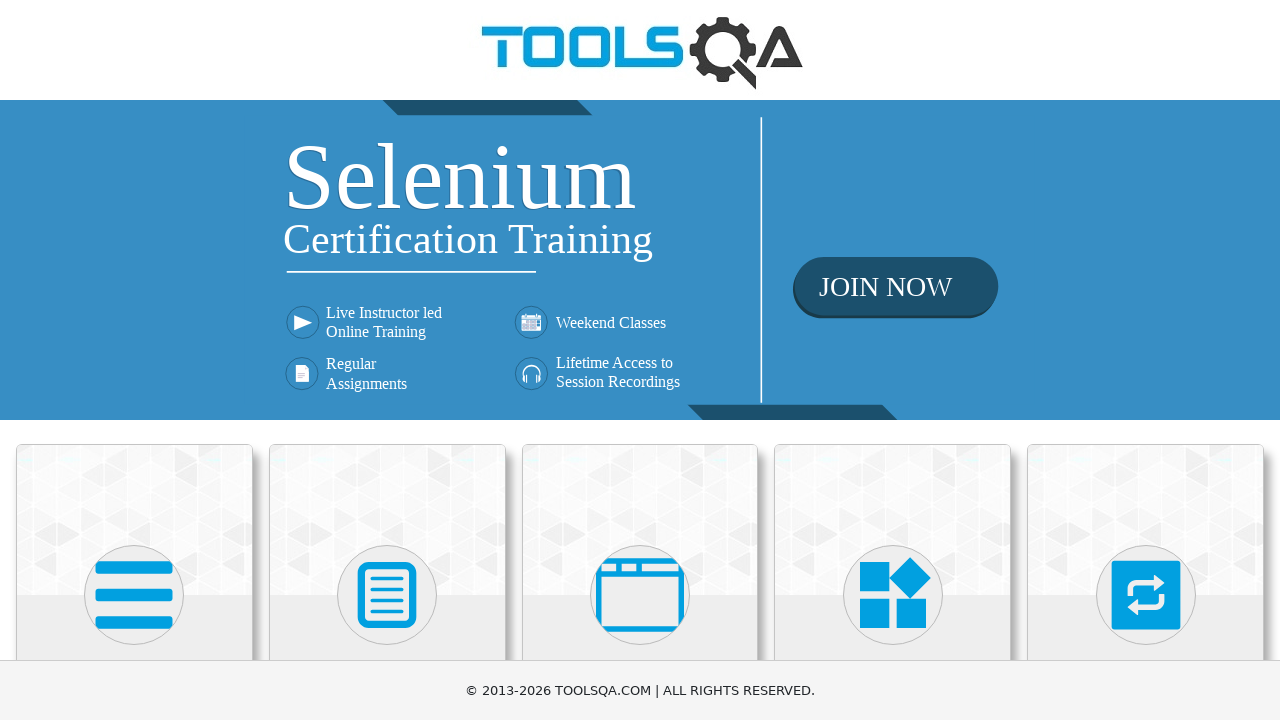

Clicked on Forms heading to expand the section at (387, 360) on internal:role=heading[name="Forms"i]
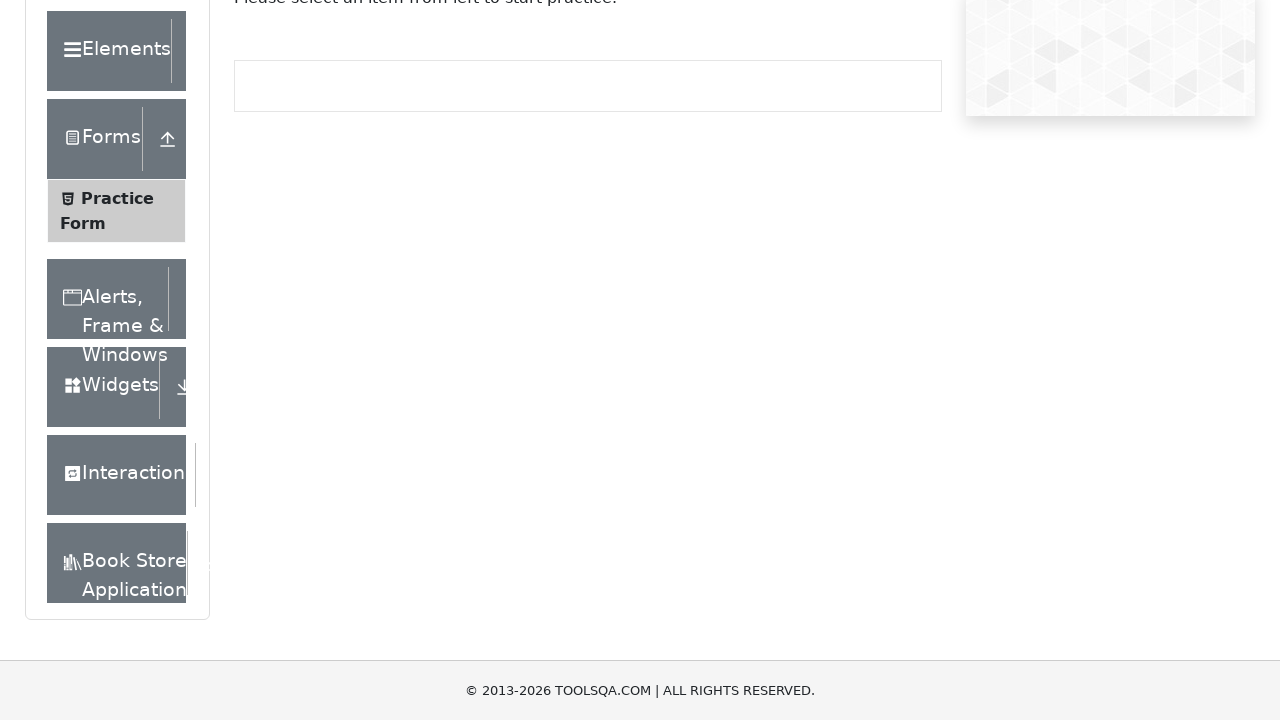

Clicked on Practice Form link at (117, 336) on internal:text="Practice Form"i
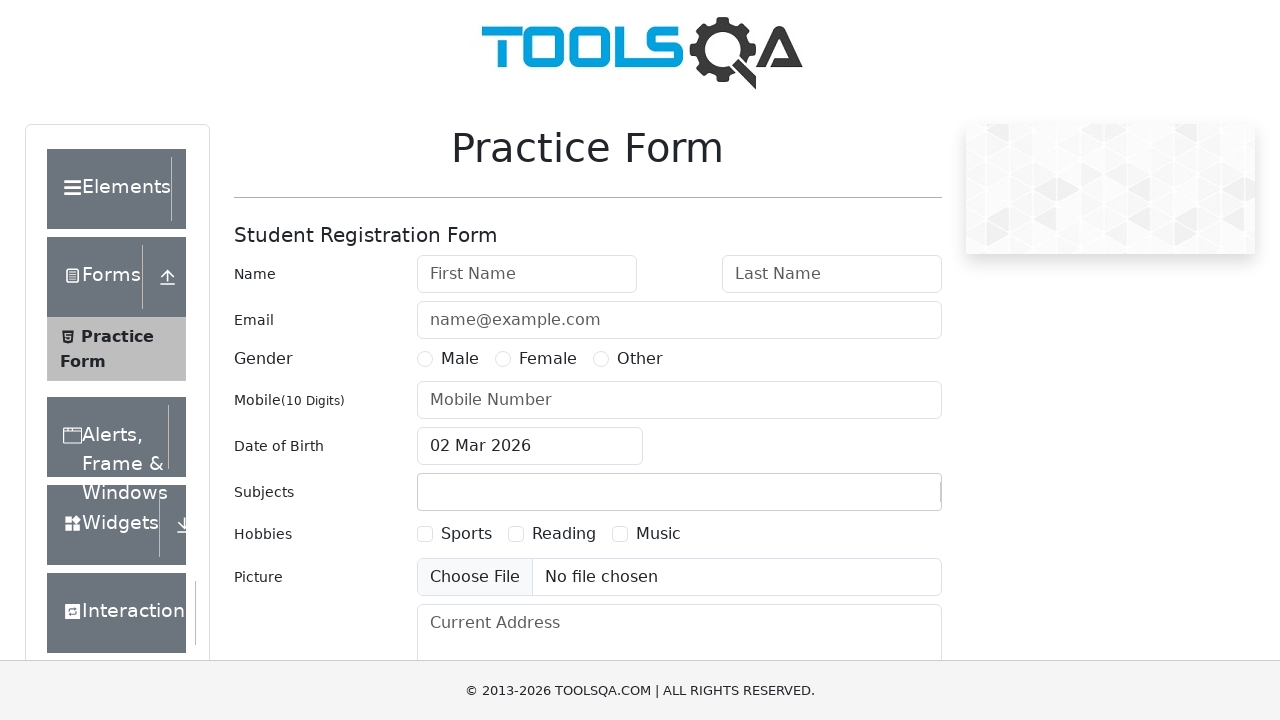

Filled first name field with 'Ajiskumar' on internal:attr=[placeholder="First Name"i]
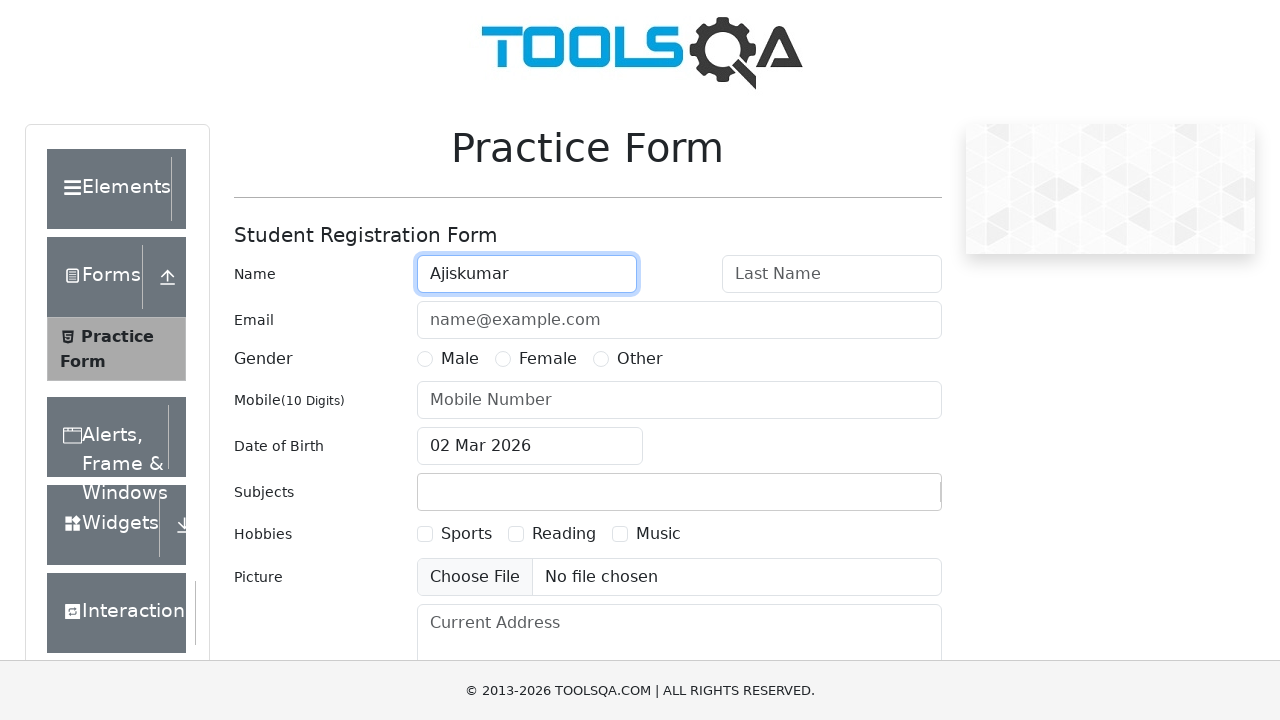

Filled email field with 'ajiskumar.mca@gmail.com' on input[placeholder="name@example.com"]
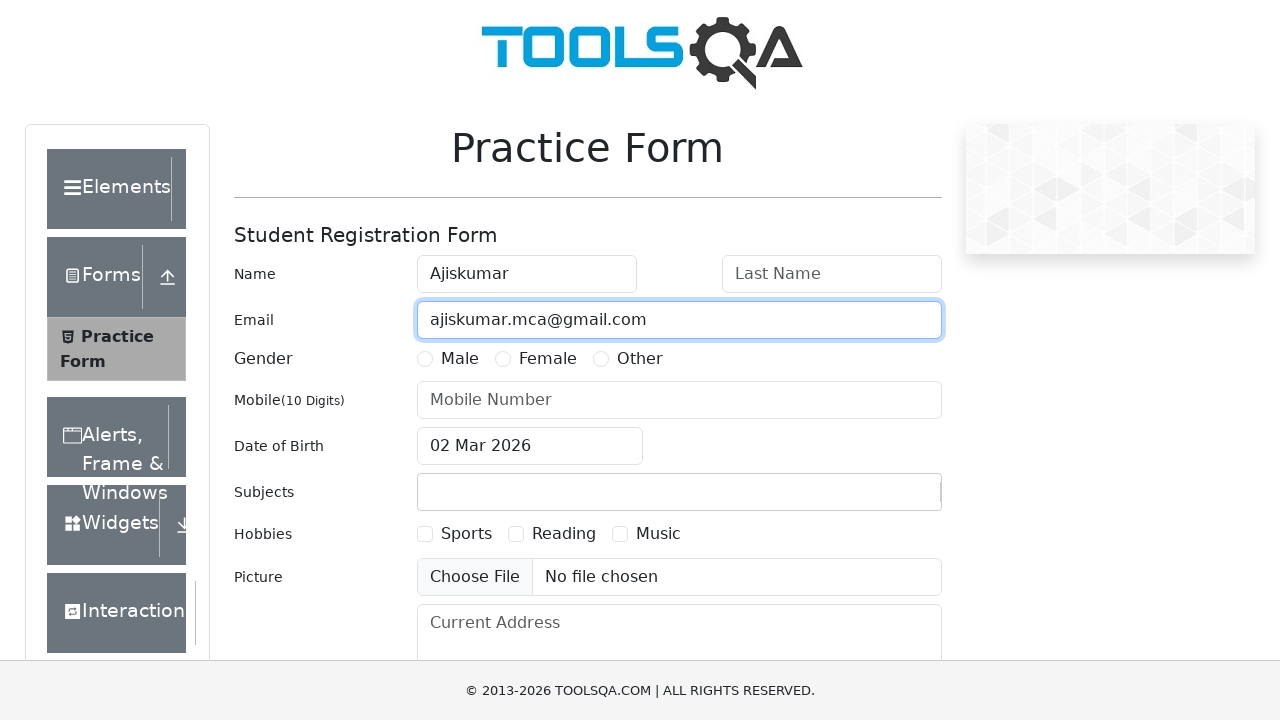

Waited 2000ms for form to be ready
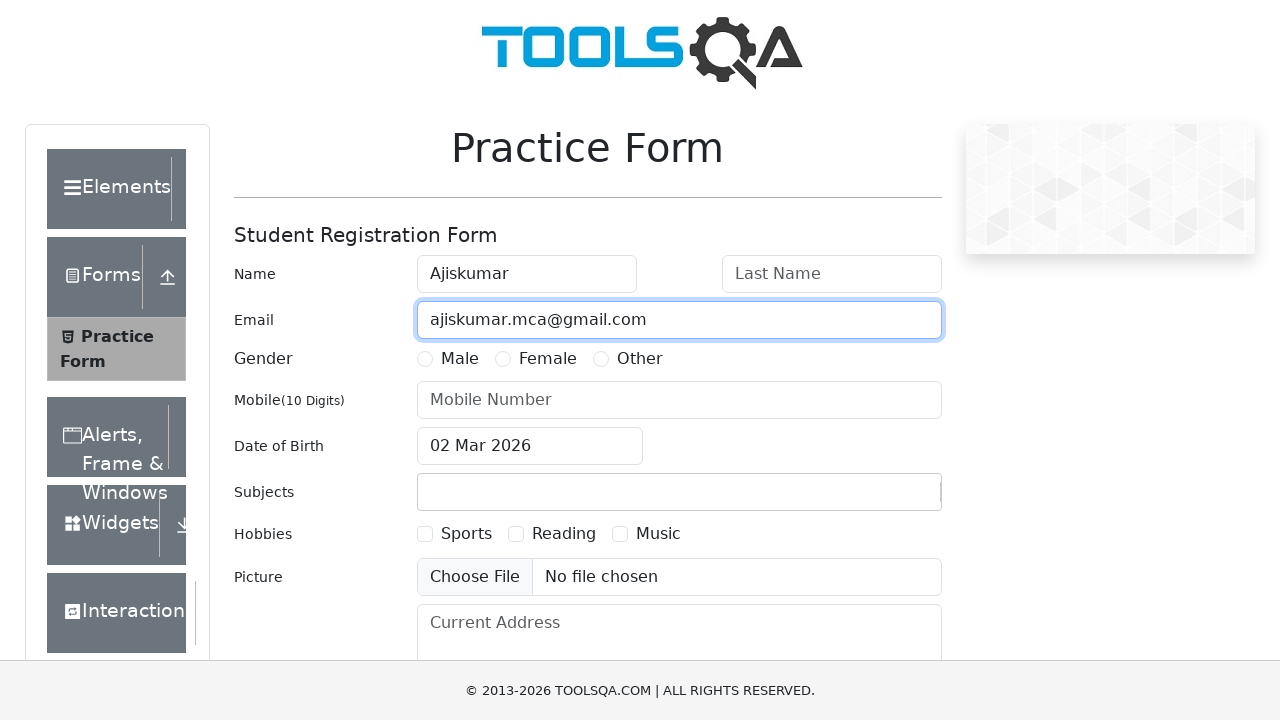

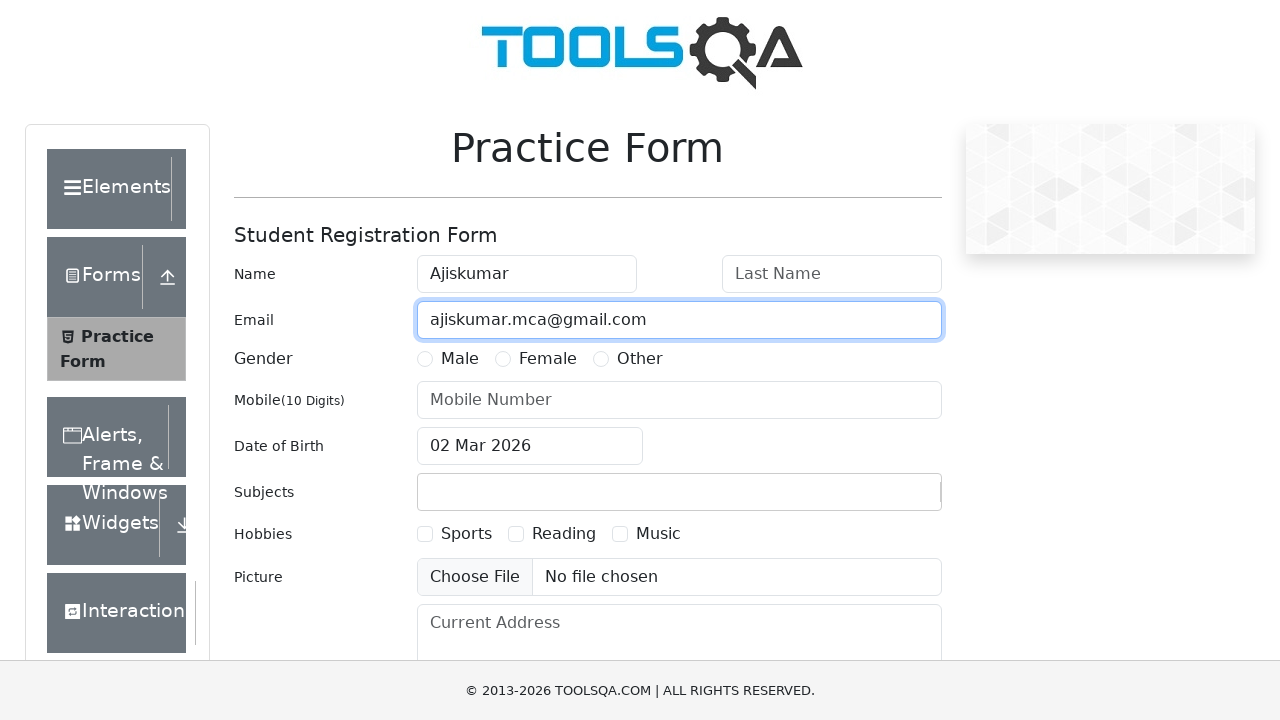